Tests the 7-character validation form with an invalid character (@) and verifies it shows "Invalid Value"

Starting URL: https://testpages.eviltester.com/styled/apps/7charval/simple7charvalidation.html

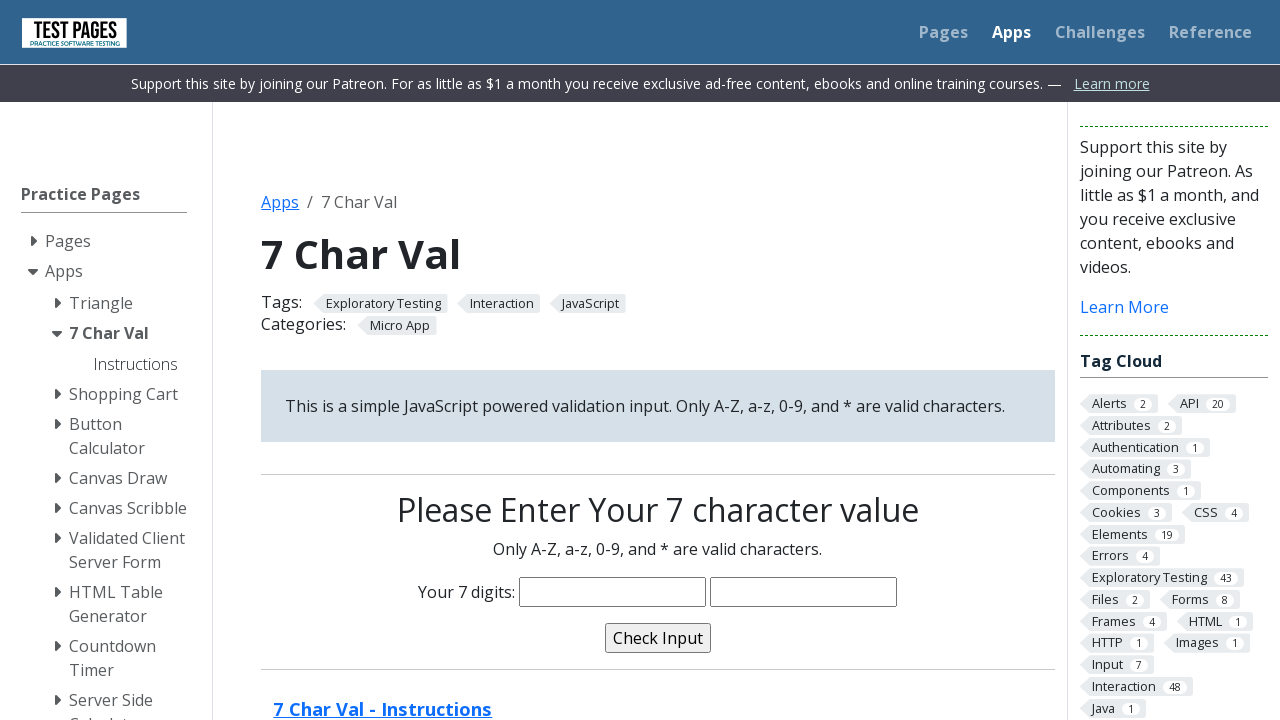

Navigated to 7-character validation form page
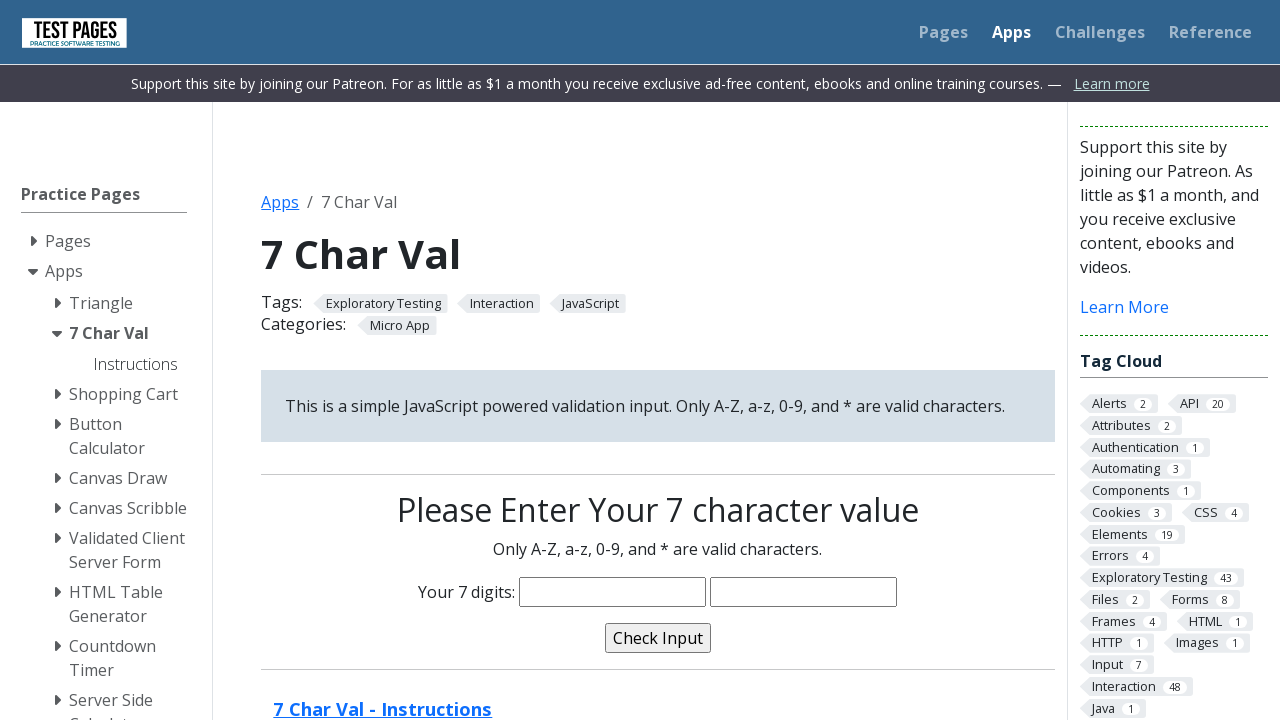

Filled characters field with 'ch@ya123' (invalid character @) on input[name='characters']
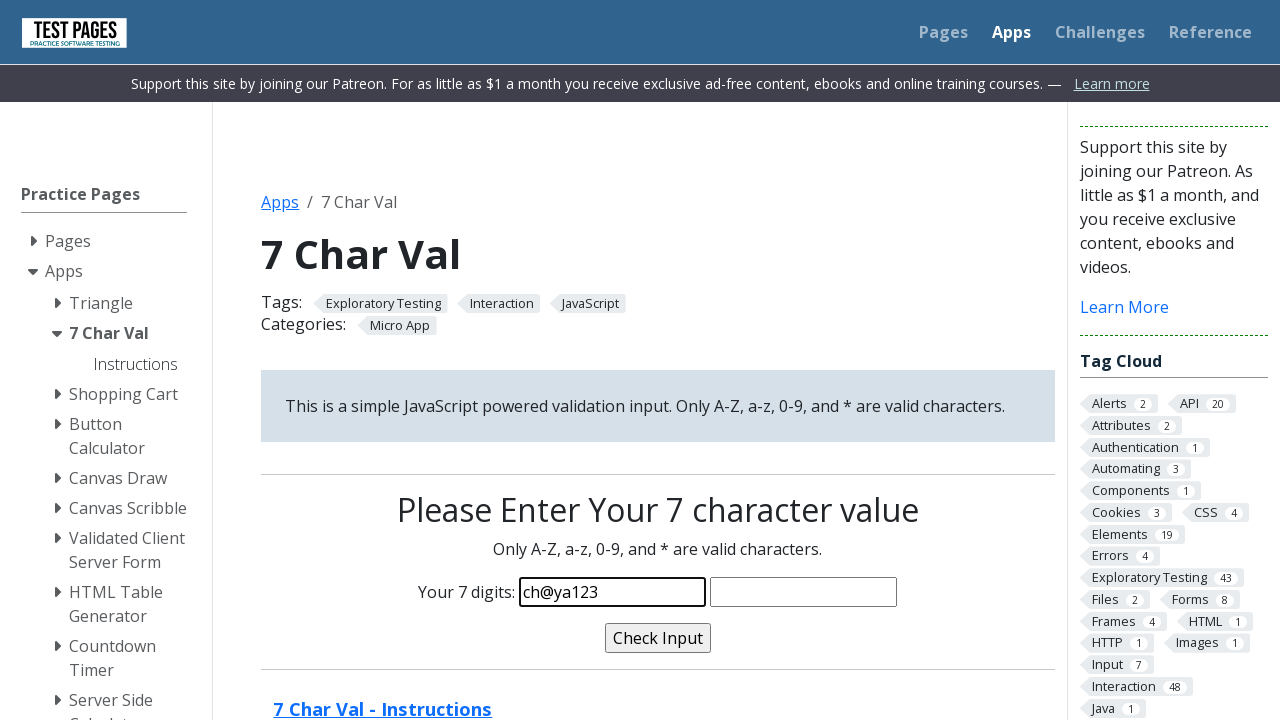

Clicked validate button at (658, 638) on input[name='validate']
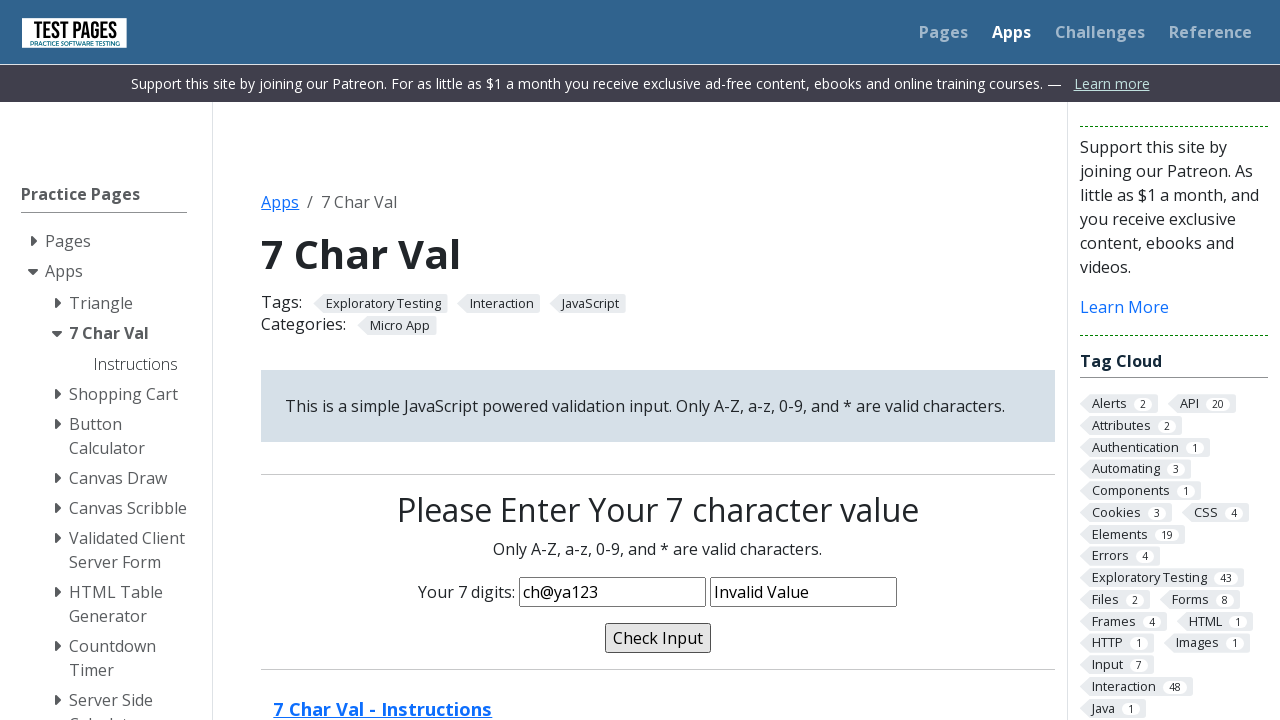

Validation message field appeared
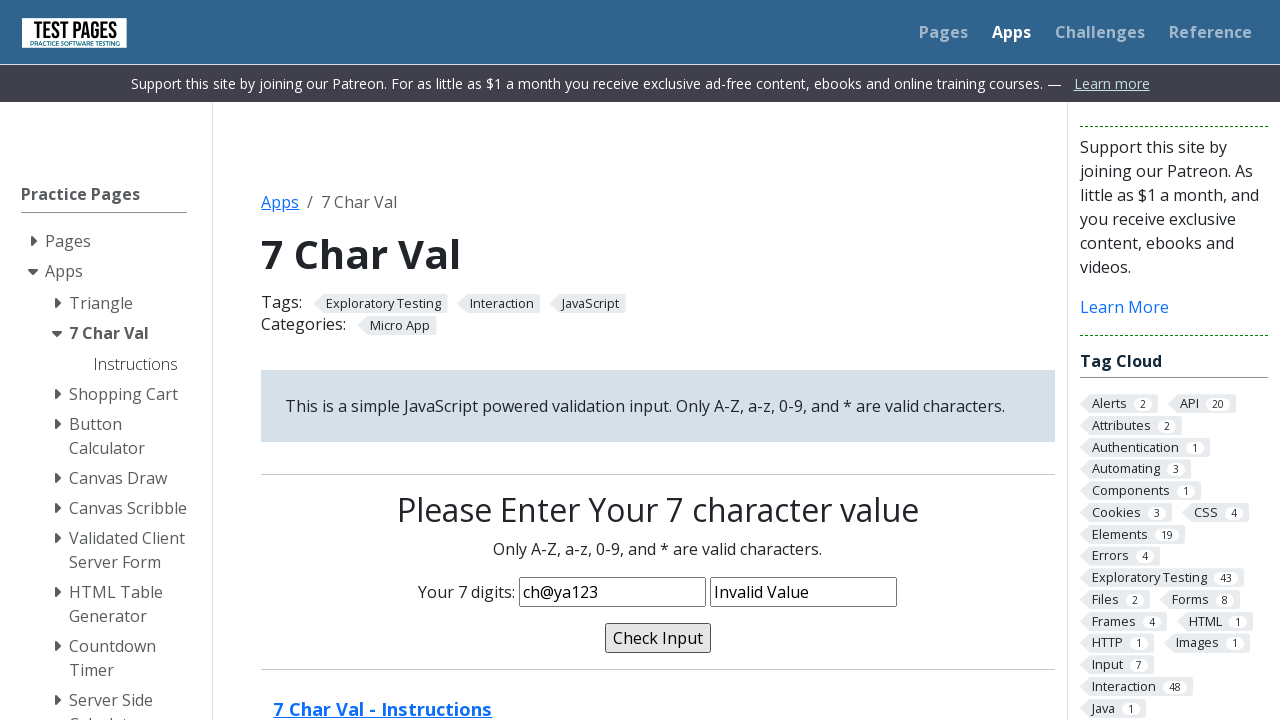

Verified validation message displays 'Invalid Value'
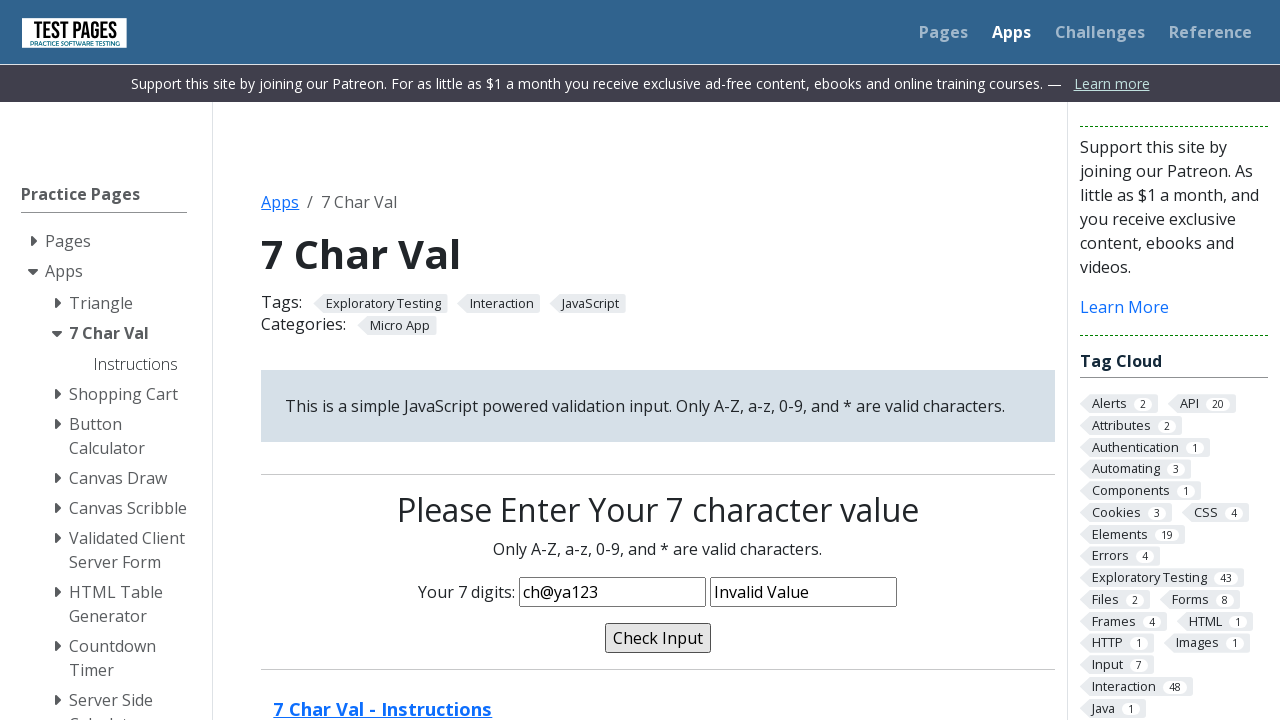

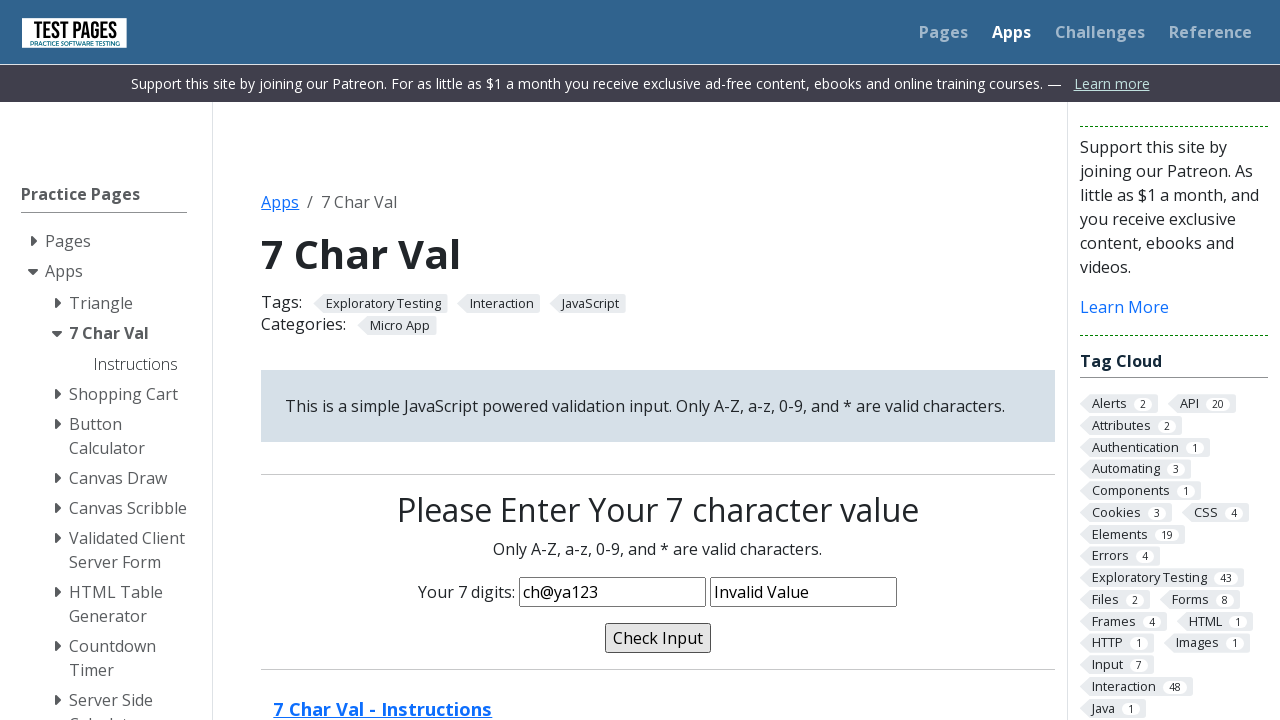